Tests jQuery UI drag and drop functionality by dragging an element and dropping it onto a target area

Starting URL: https://jqueryui.com/droppable/

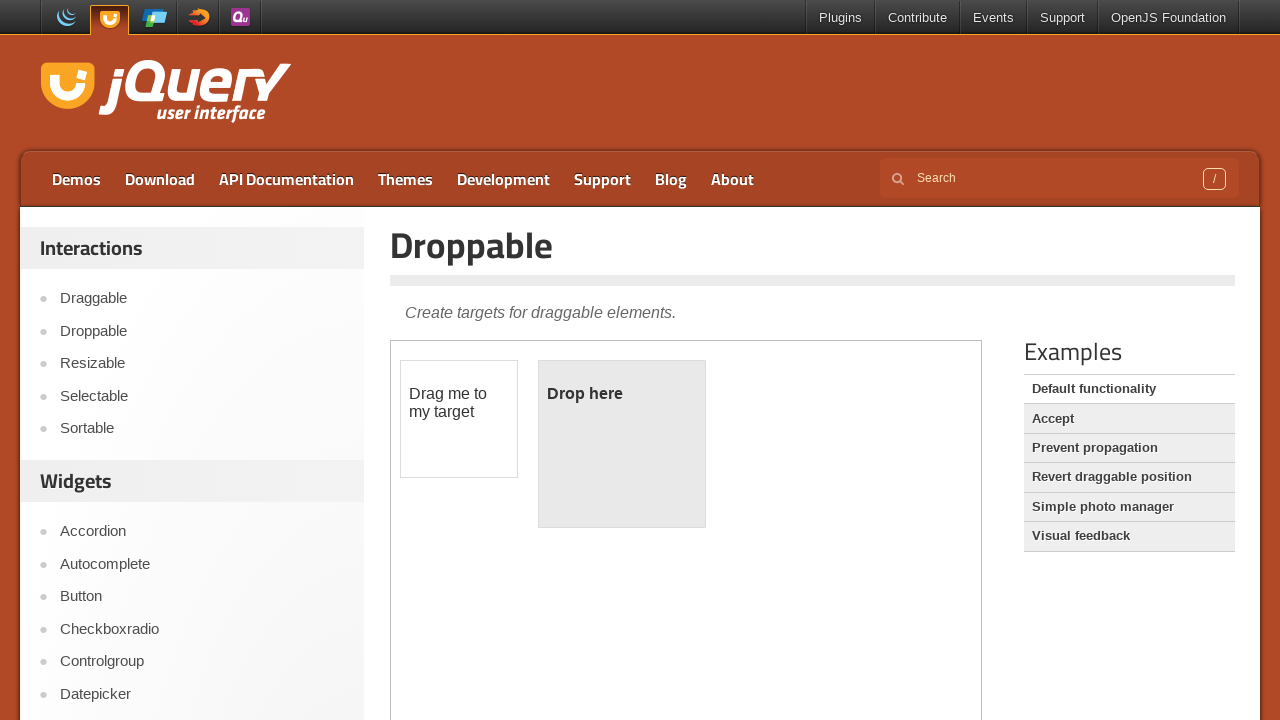

Located the iframe containing the drag and drop demo
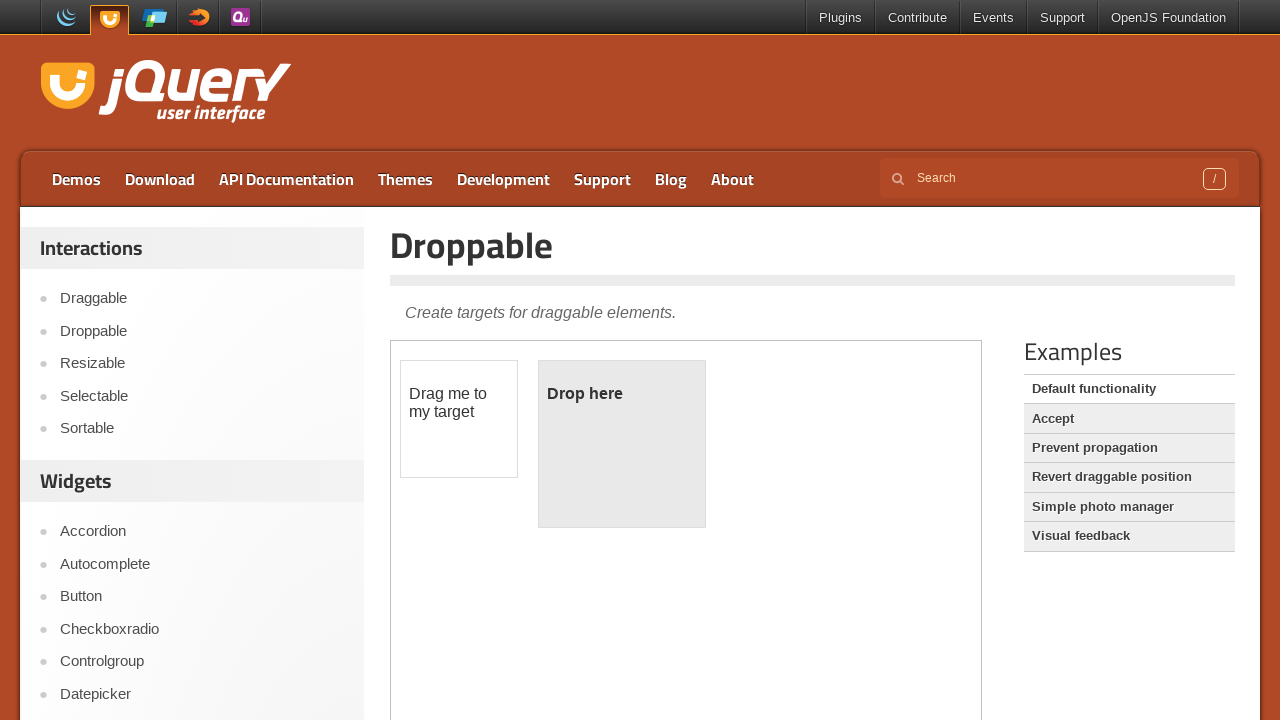

Located the draggable element
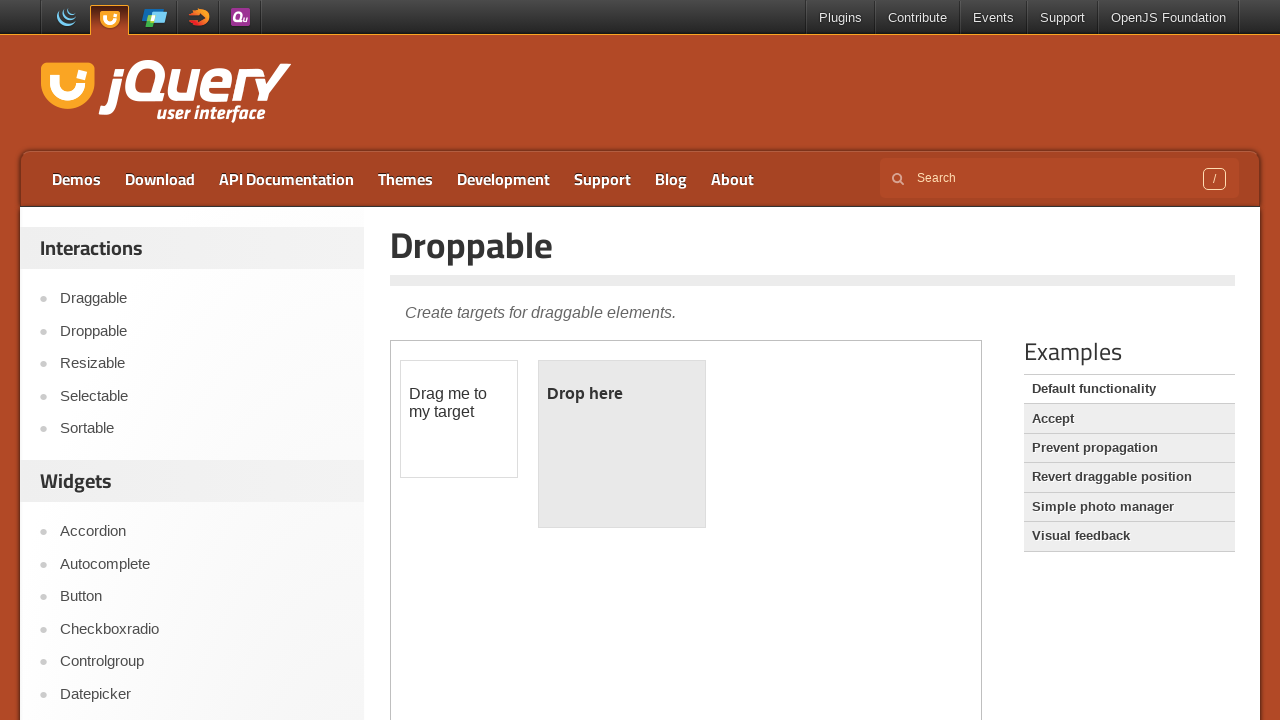

Located the droppable target area
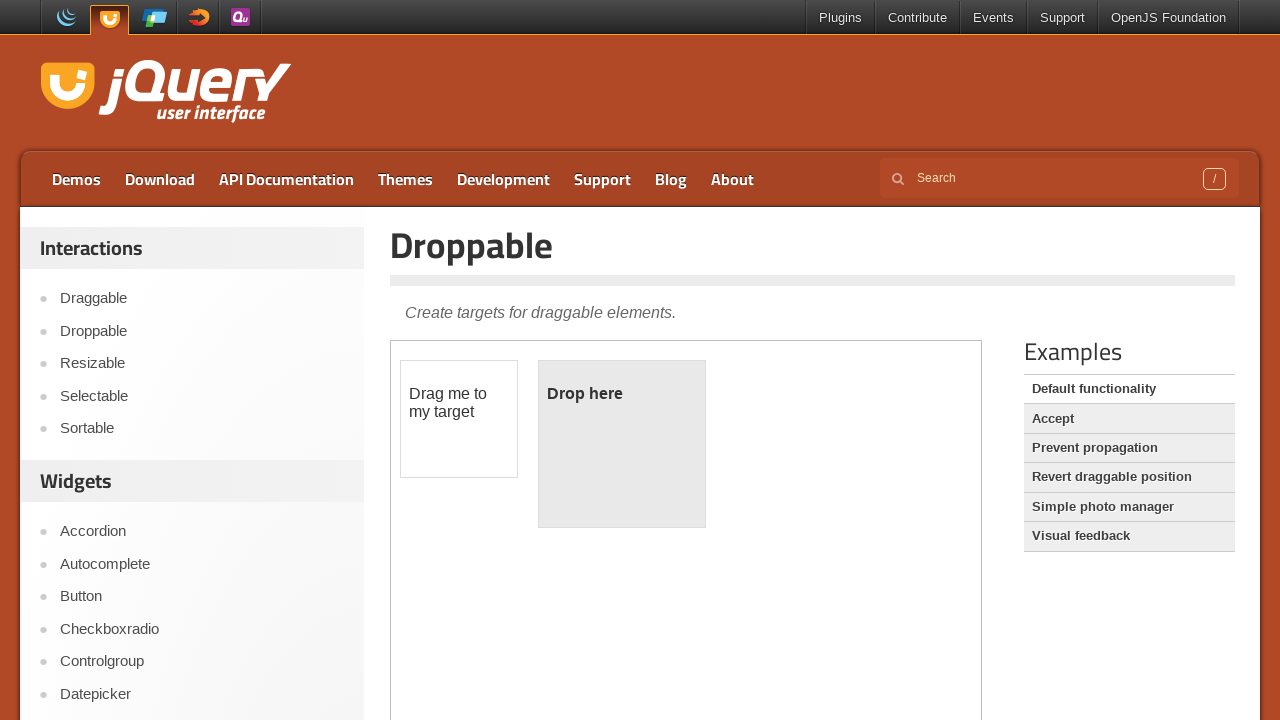

Dragged the draggable element onto the droppable target area at (622, 444)
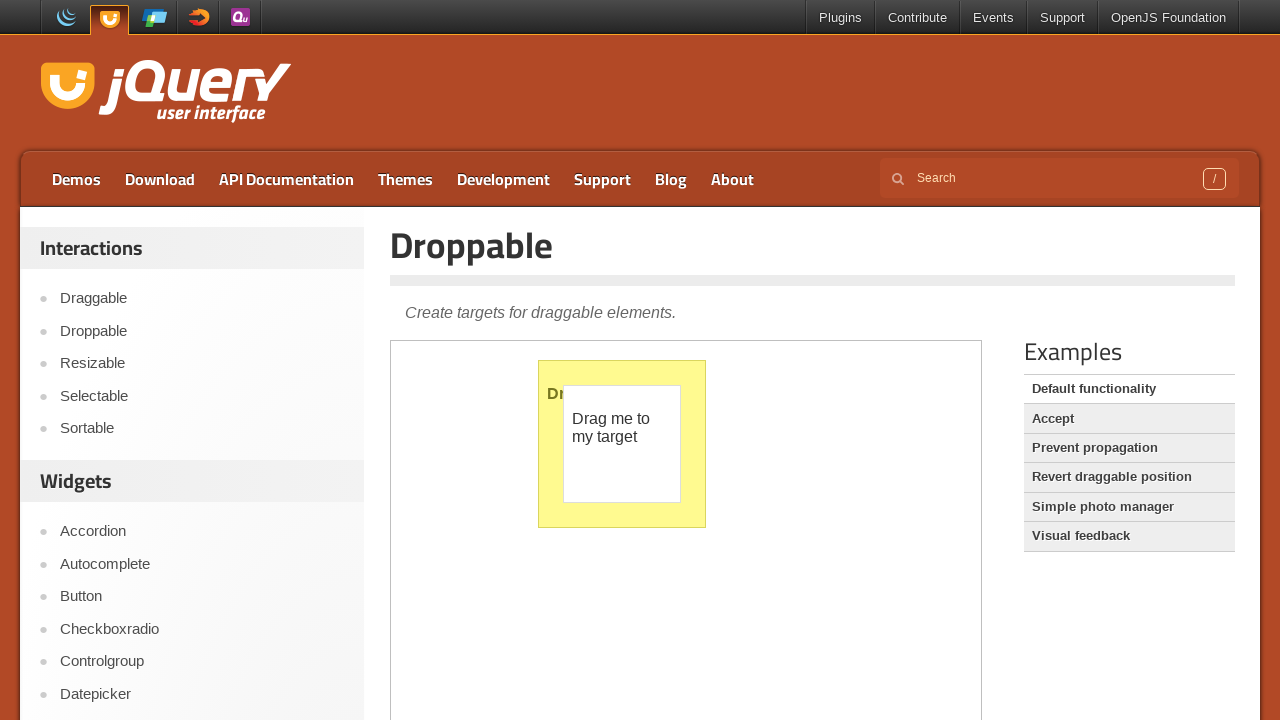

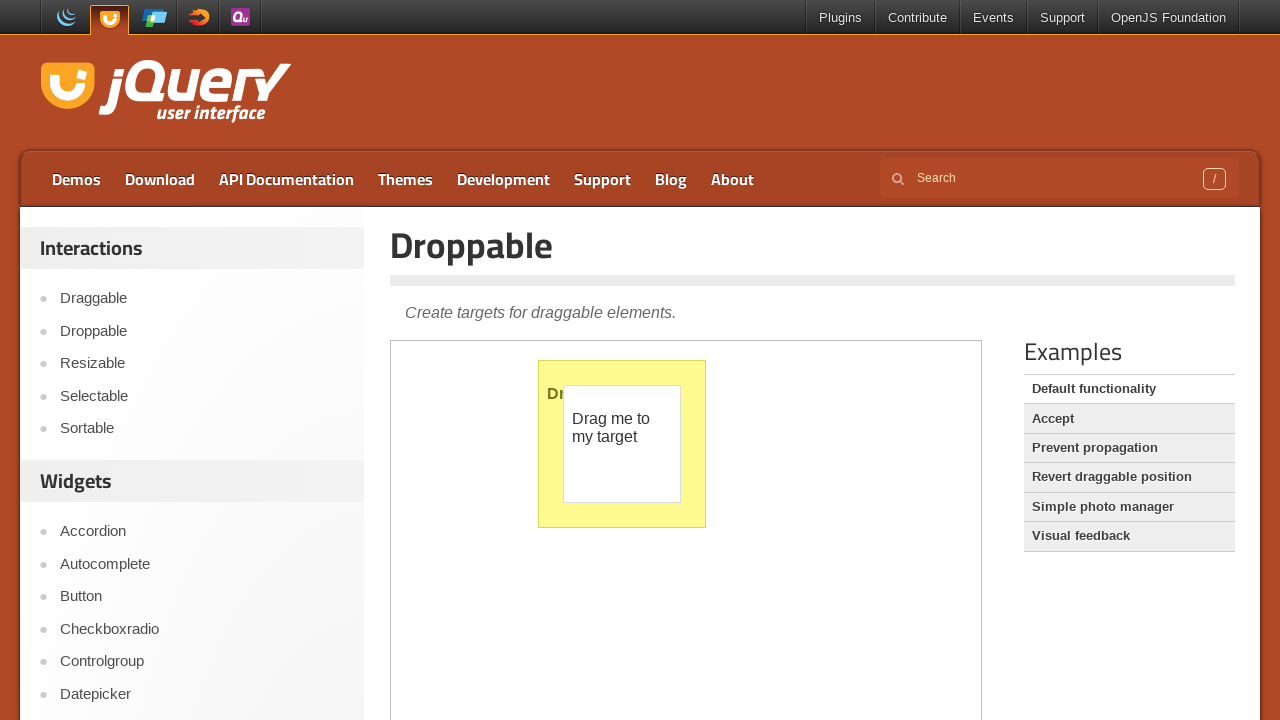